Tests file download functionality by clicking on a download link for a PNG image file

Starting URL: https://the-internet.herokuapp.com/download

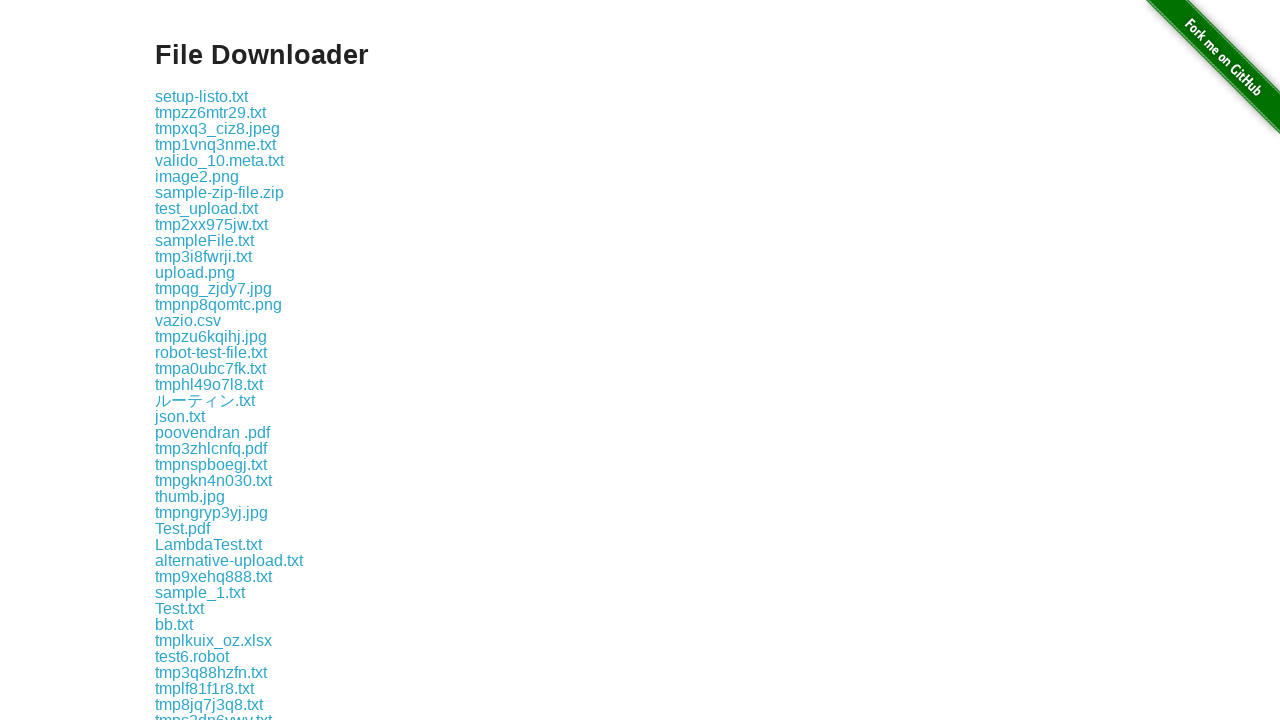

Clicked on webdriverIO.png download link at (214, 360) on a:text('webdriverIO.png')
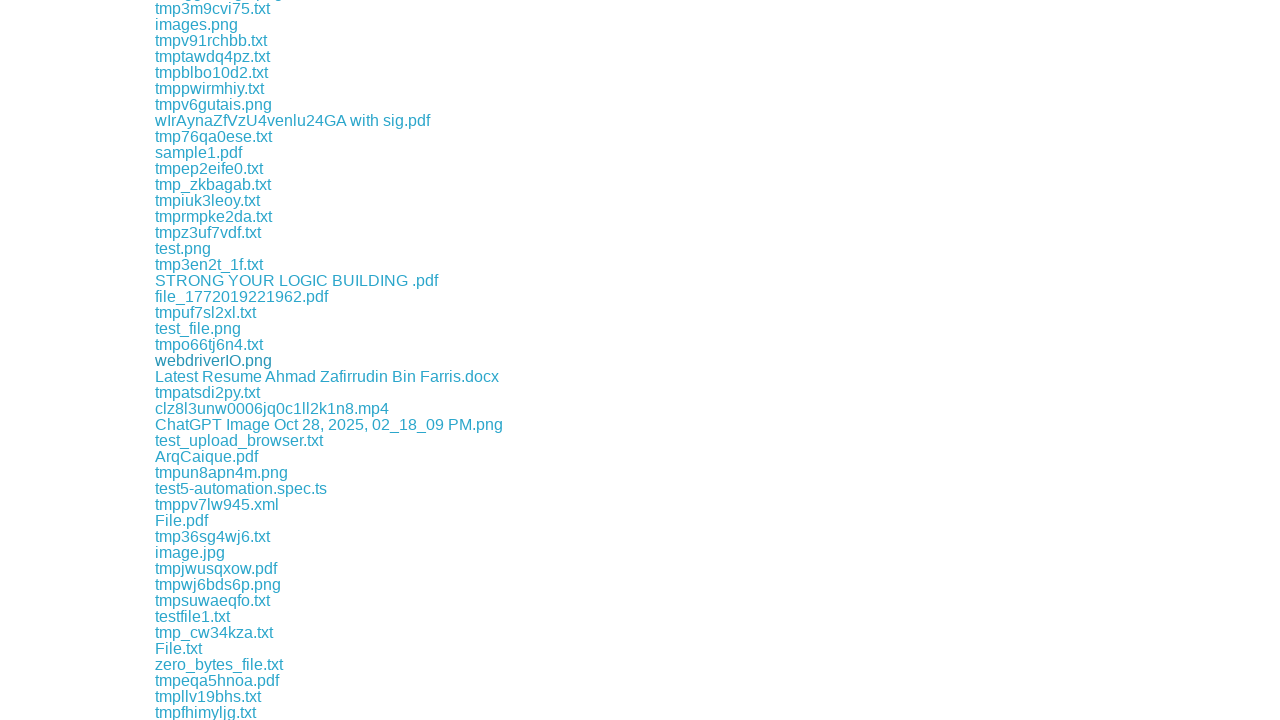

Waited 2 seconds for download to start
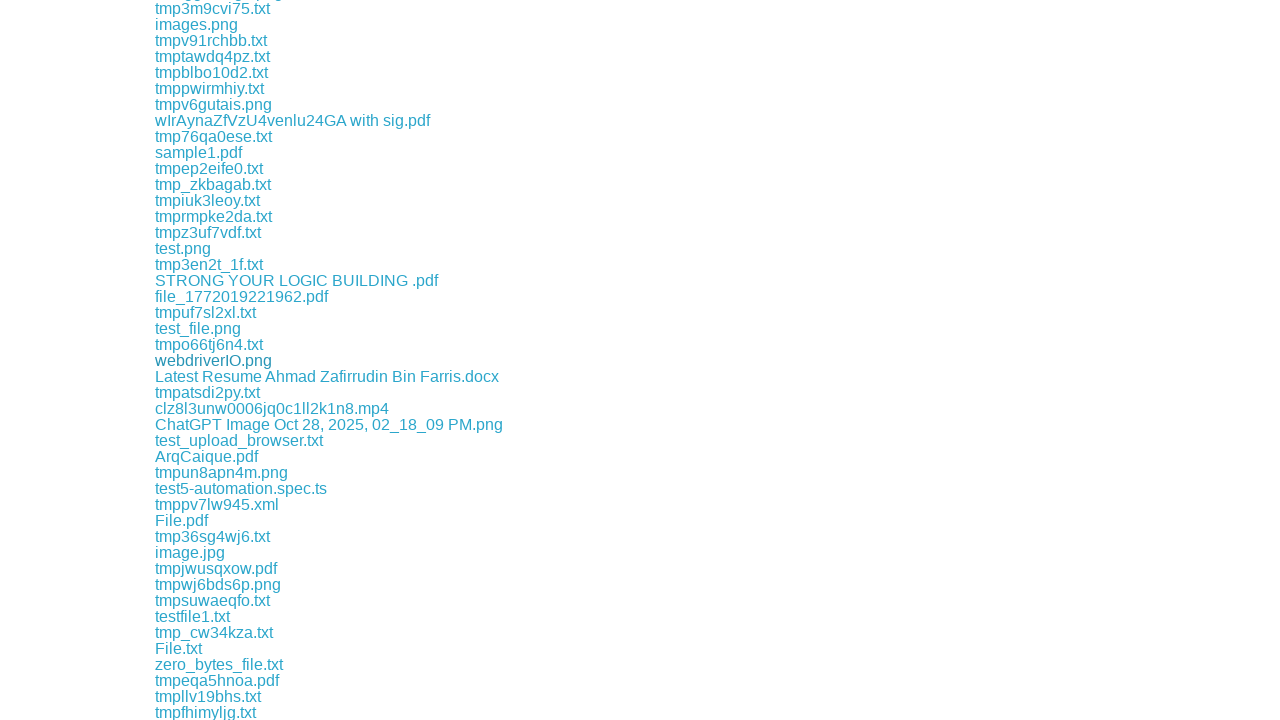

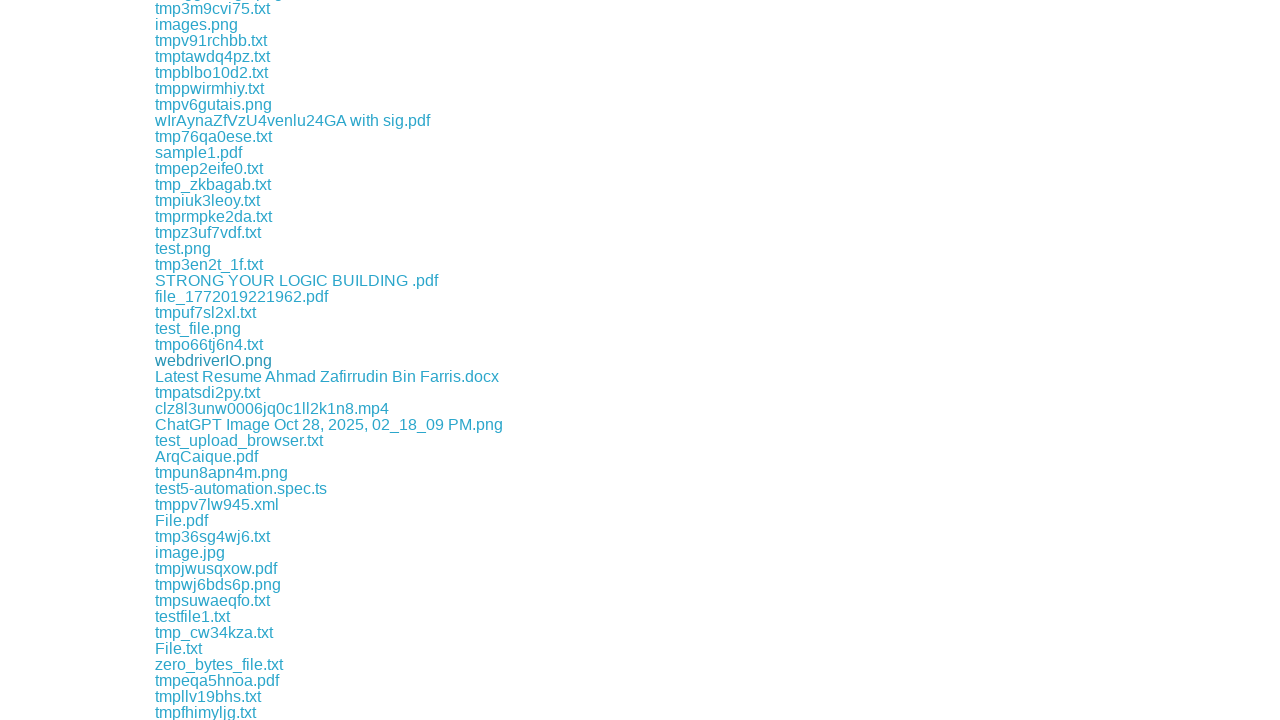